Validates that the page title is "User Profile Creation" and the URL is correct

Starting URL: https://qa-assessment.pages.dev/

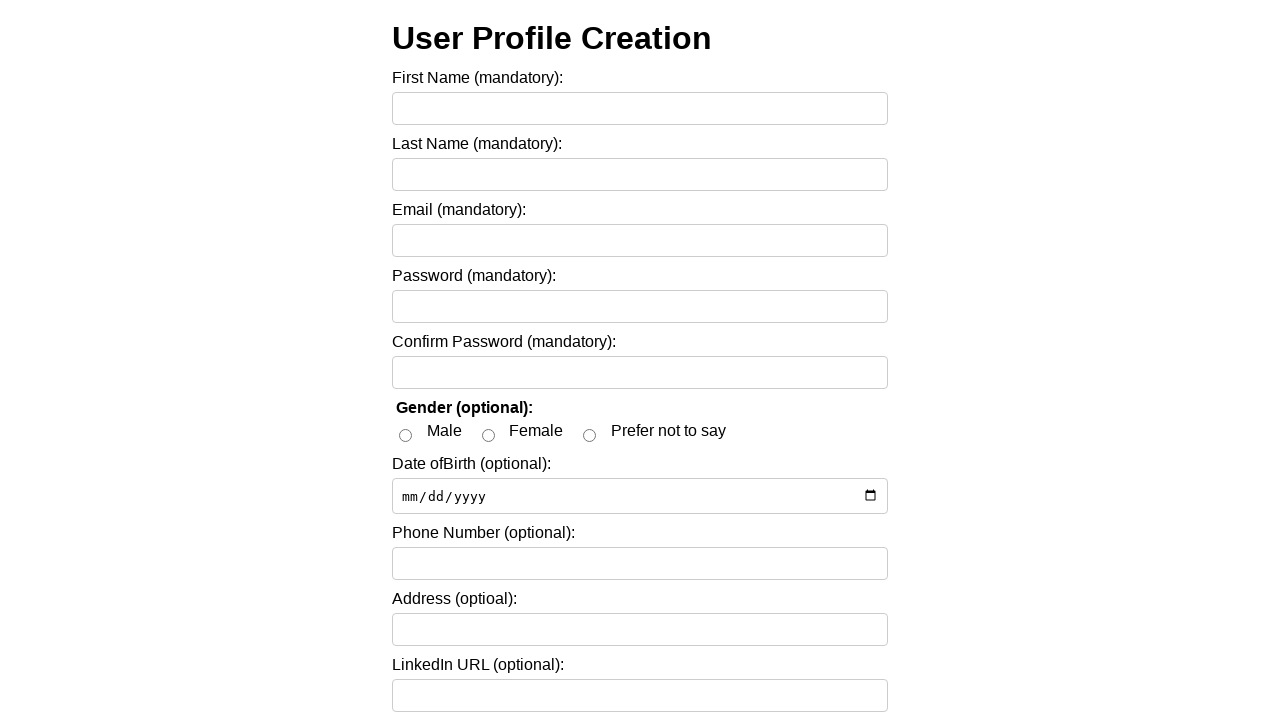

Navigated to https://qa-assessment.pages.dev/
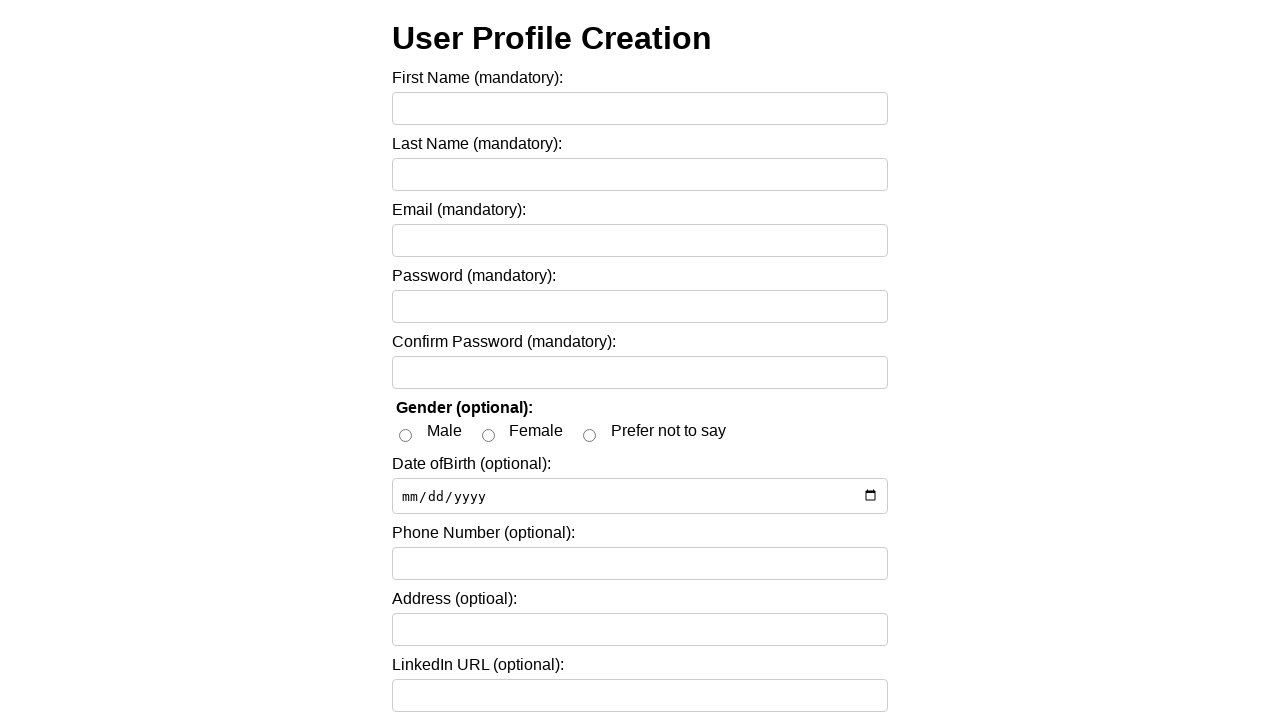

Verified page title is 'User Profile Creation'
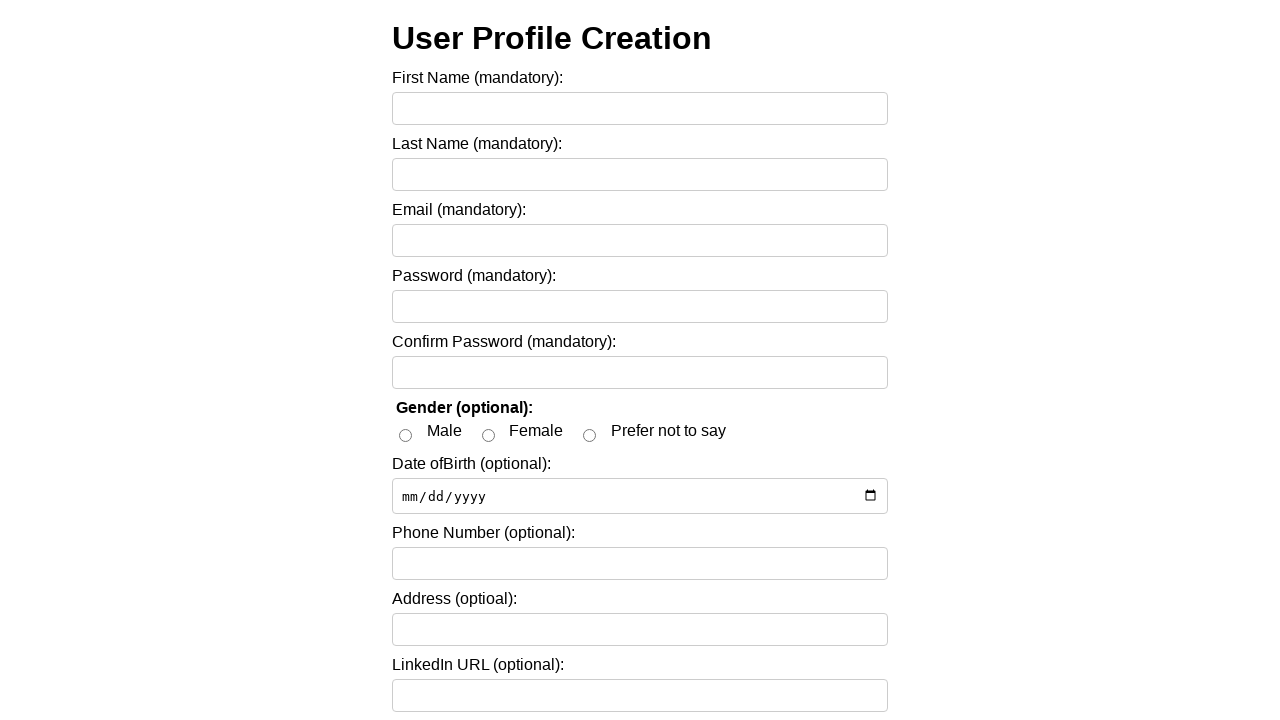

Verified URL is https://qa-assessment.pages.dev/
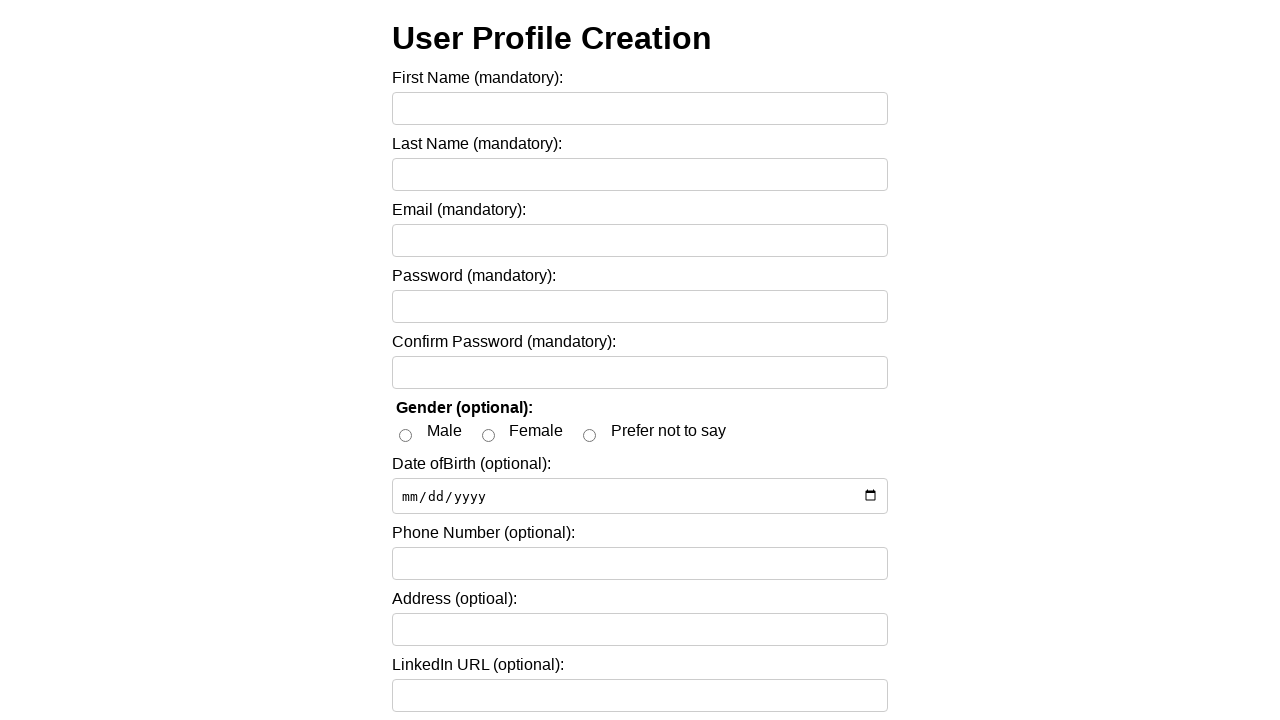

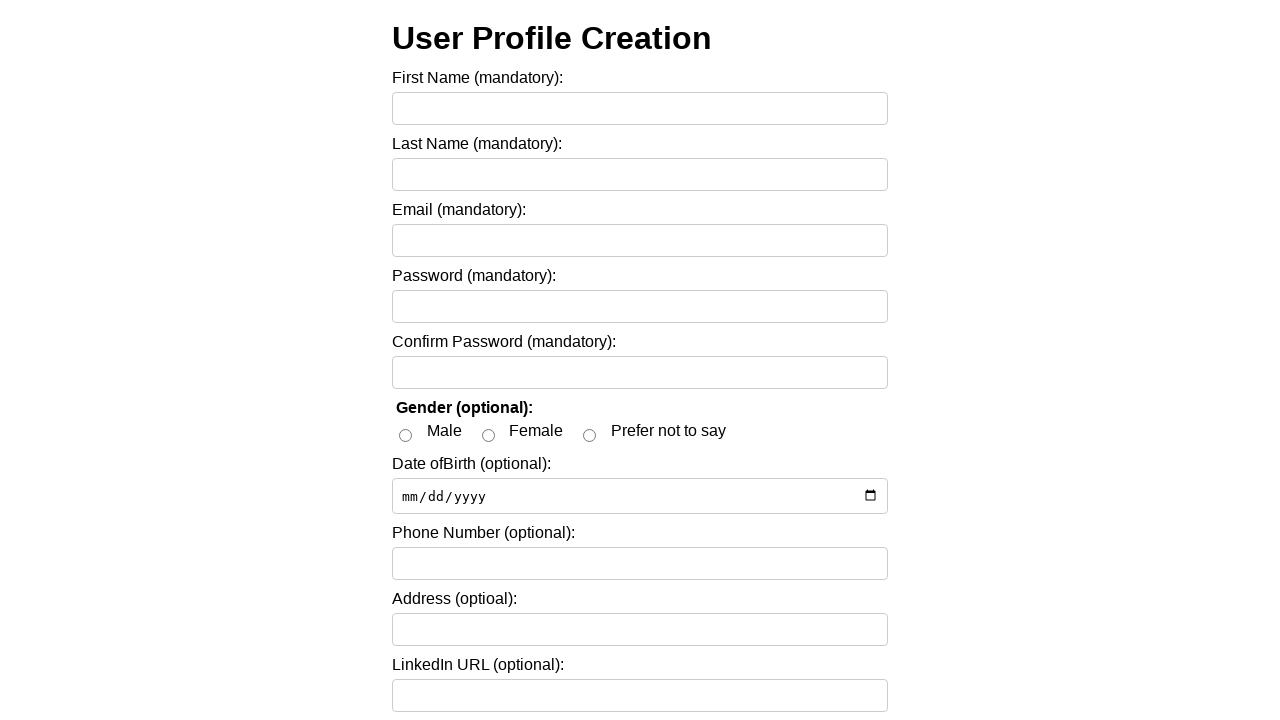